Navigates to YouTube homepage and performs scroll actions down and up the page

Starting URL: https://www.youtube.com/

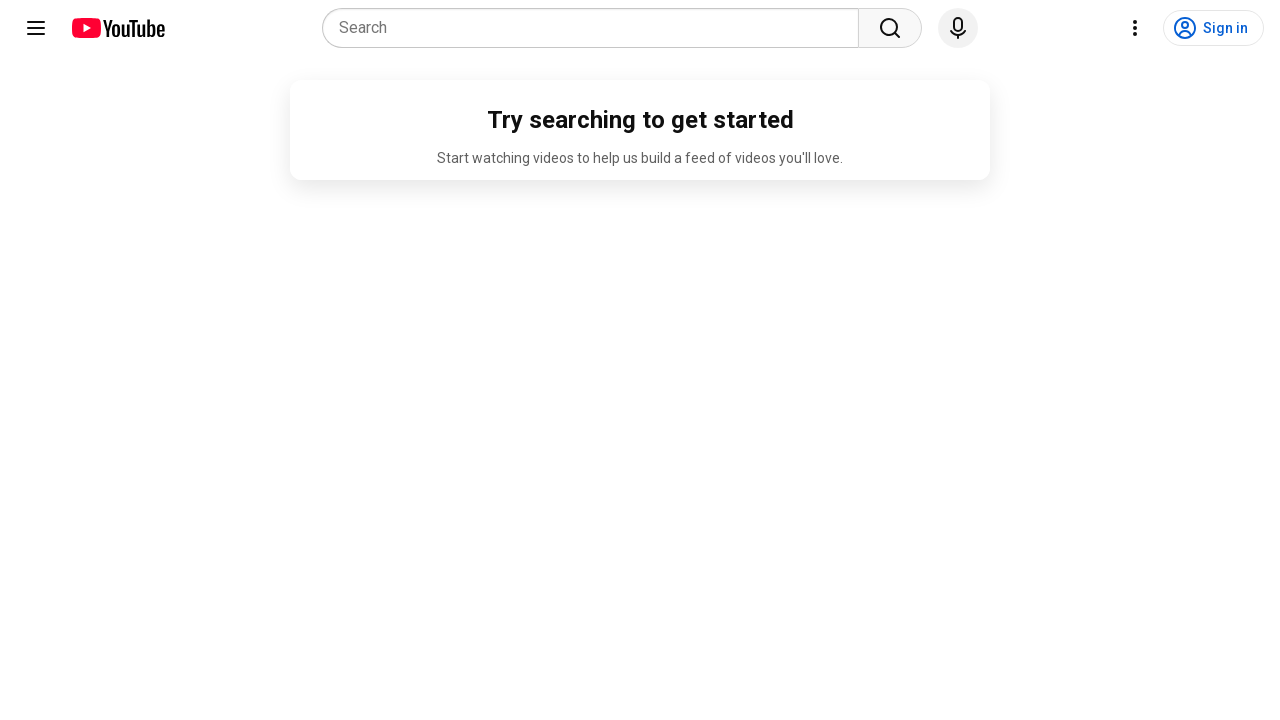

Navigated to YouTube homepage
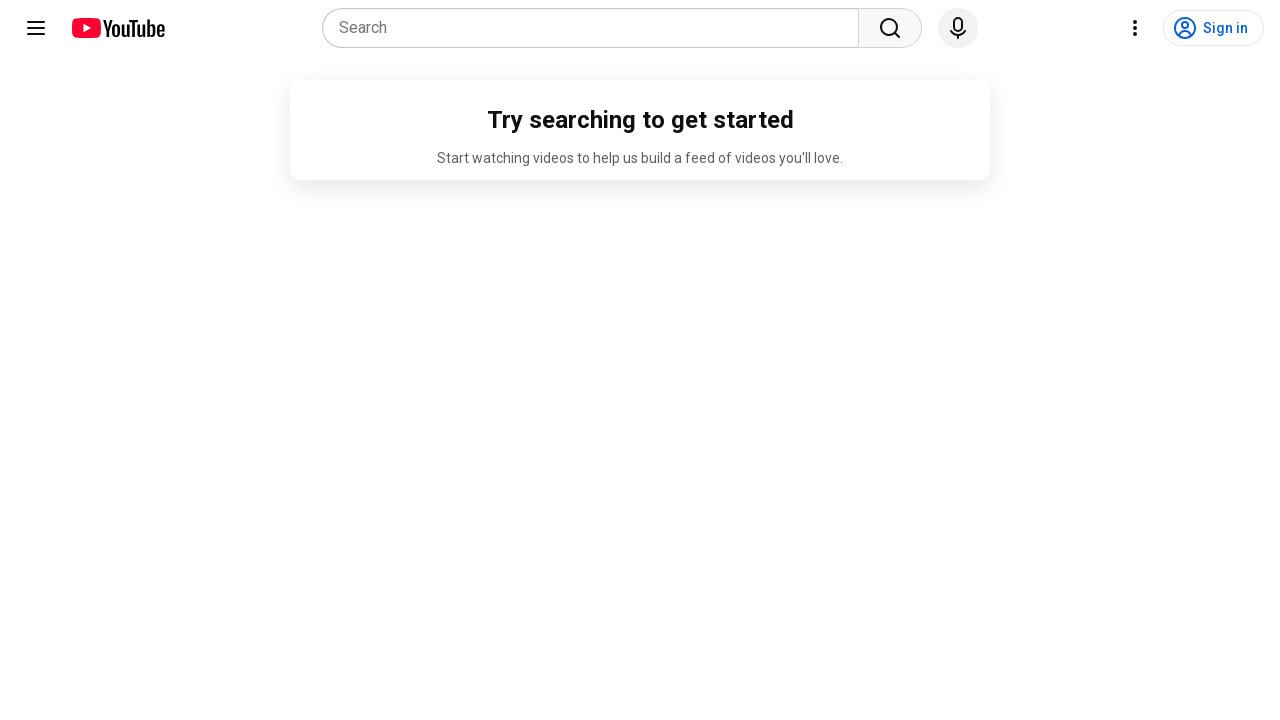

Scrolled down 5000 pixels on YouTube homepage
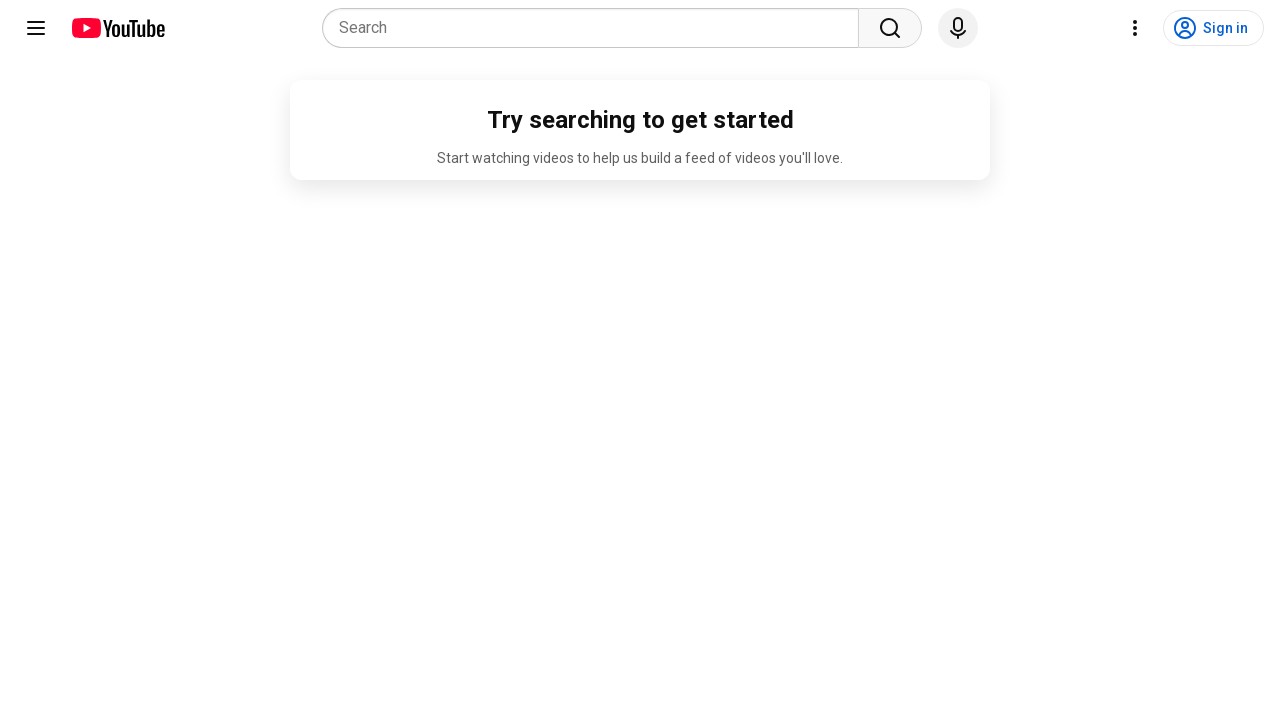

Waited 1 second for scroll animation to complete
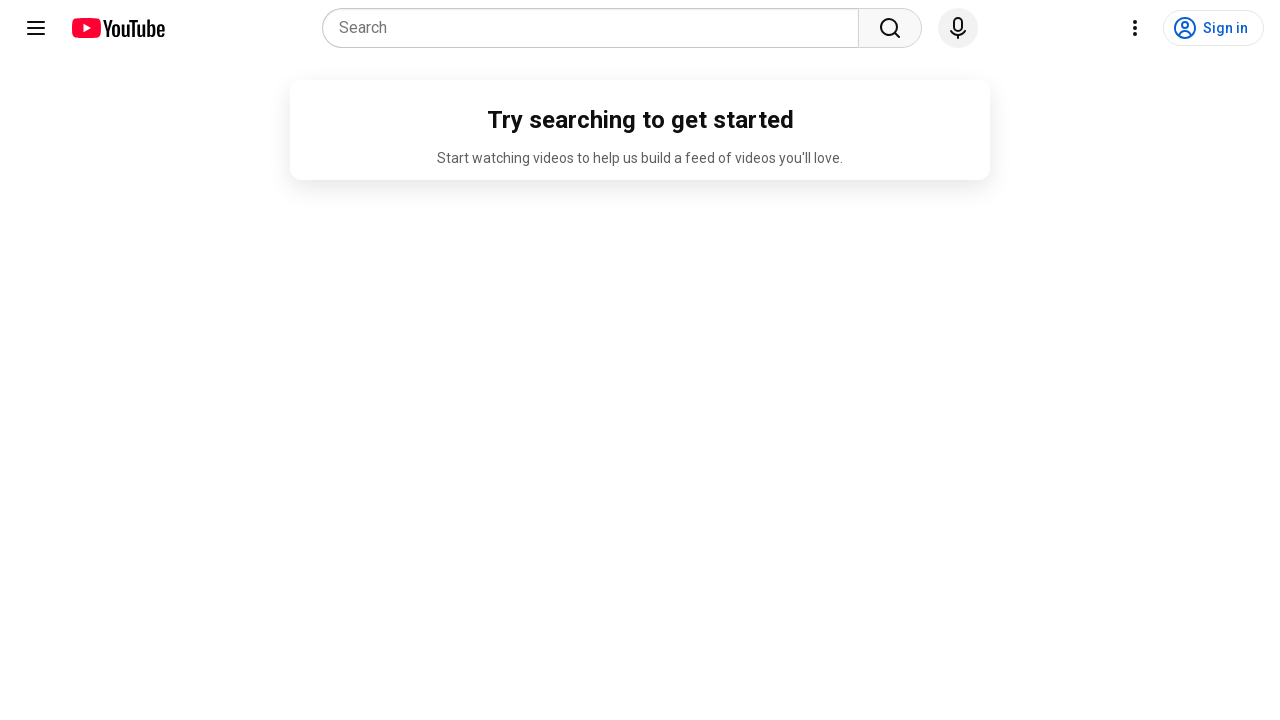

Scrolled back up 5000 pixels on YouTube homepage
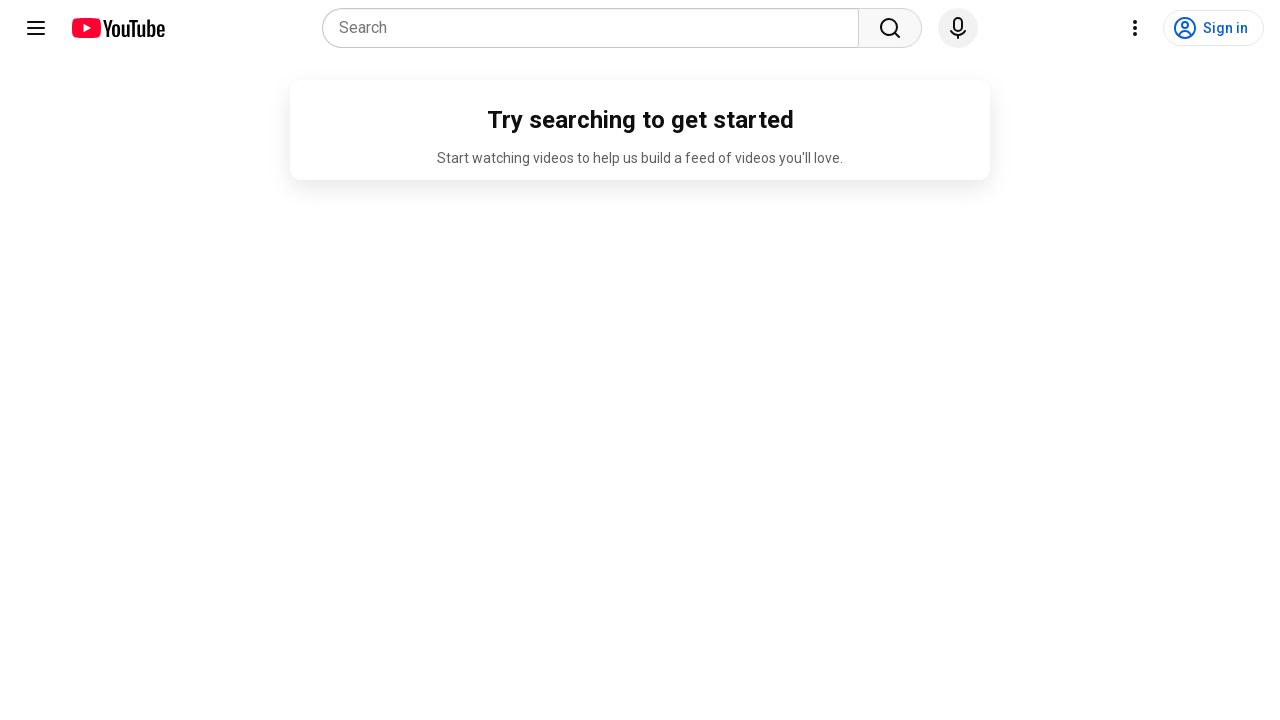

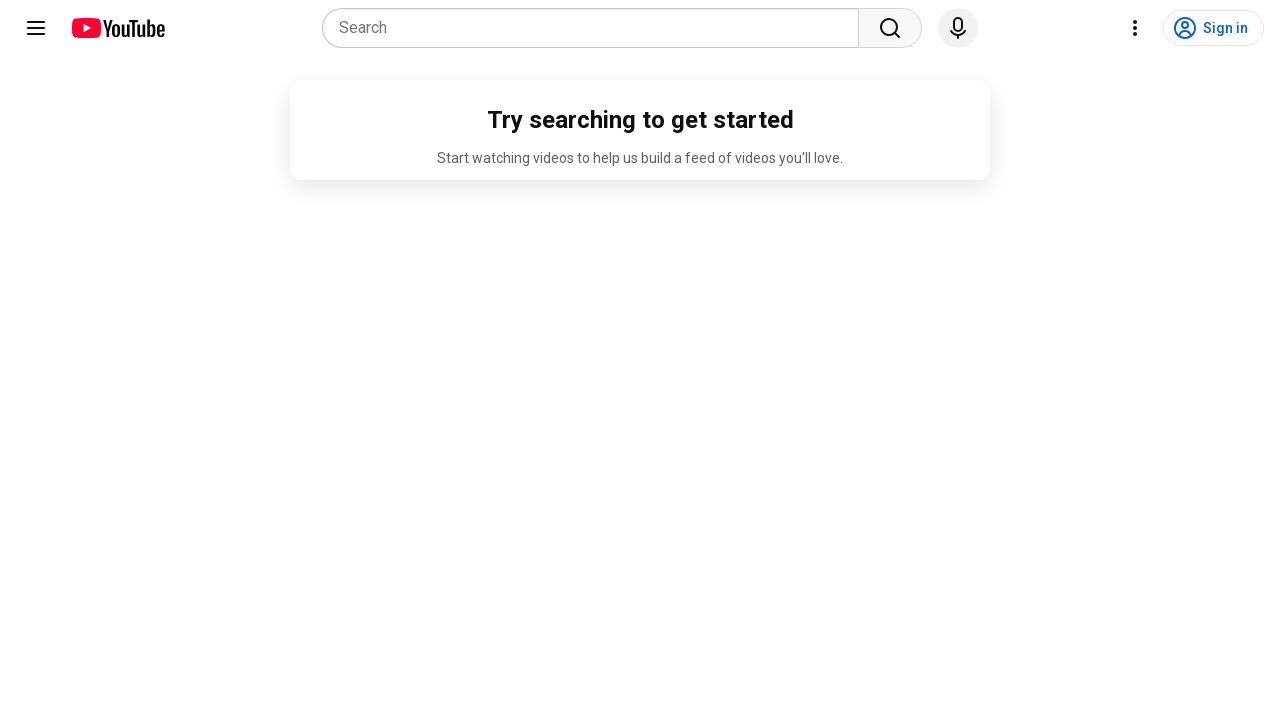